Tests dynamic loading with extra wait time to ensure elements are loaded and accessible

Starting URL: https://automationfc.github.io/dynamic-loading/

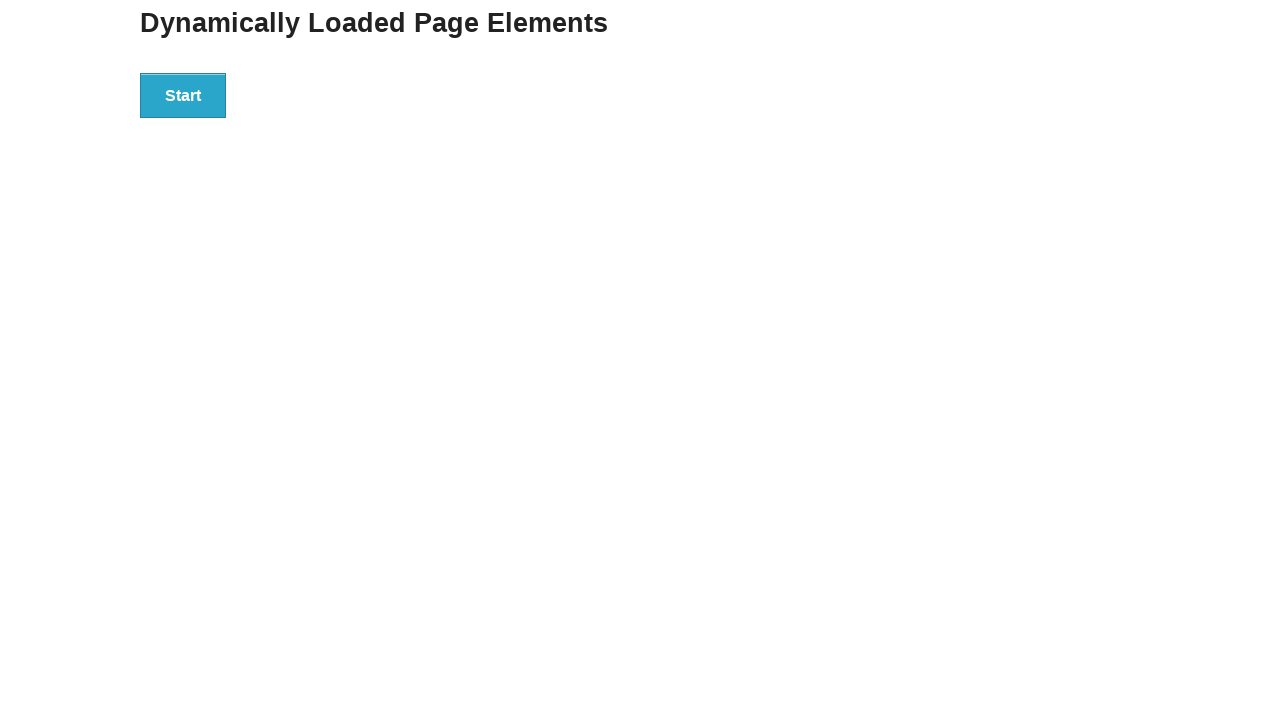

Clicked start button to trigger dynamic loading at (183, 95) on div#start>button
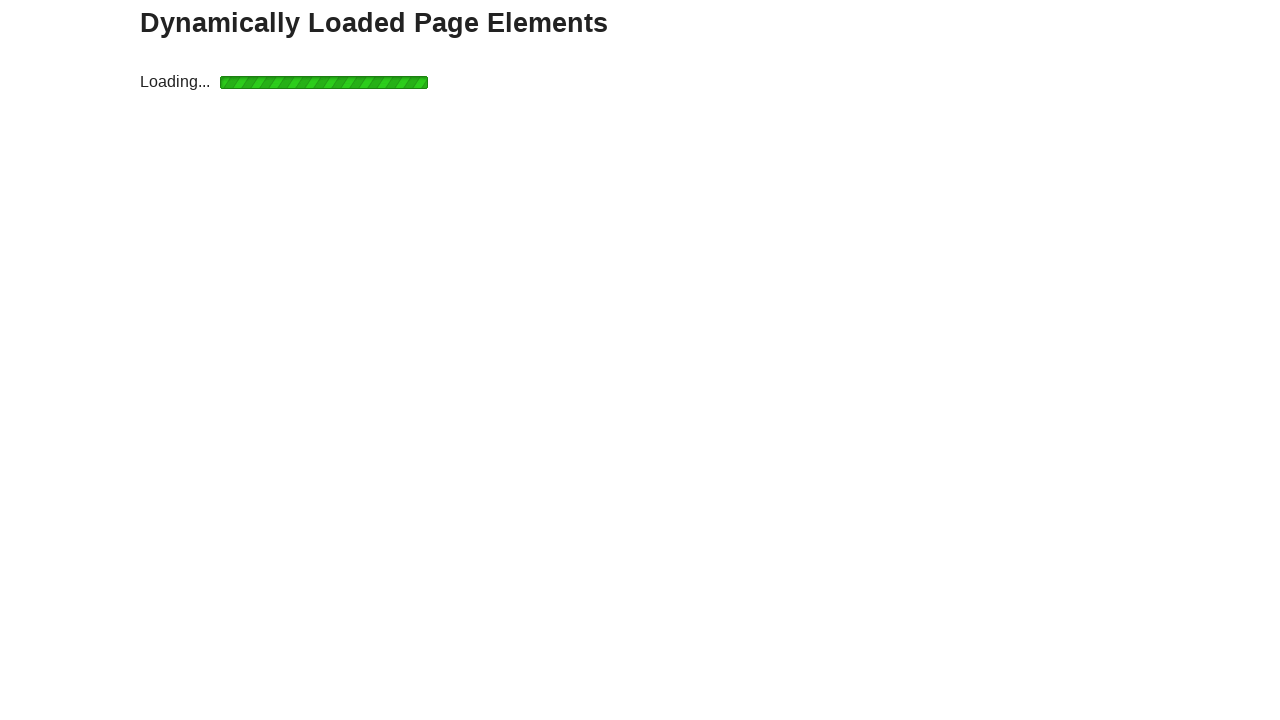

Waited for finish element with h4 to load (up to 10 seconds)
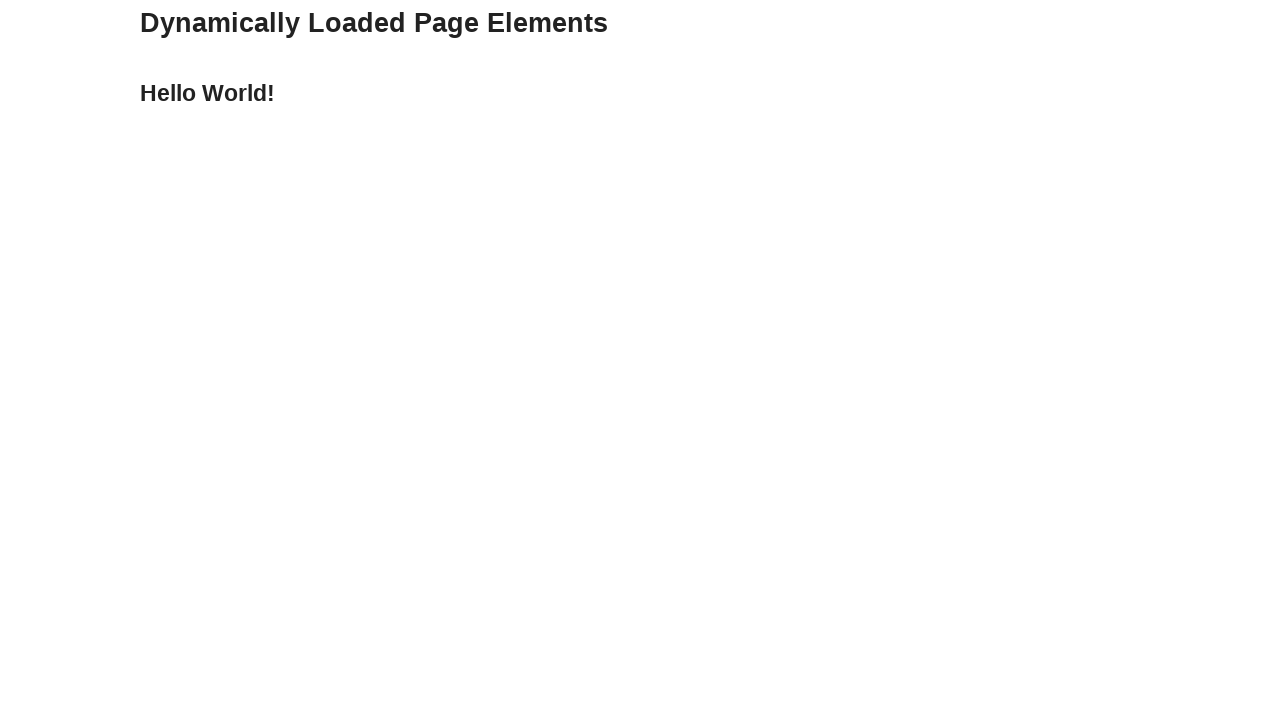

Verified that finish element displays 'Hello World!' text
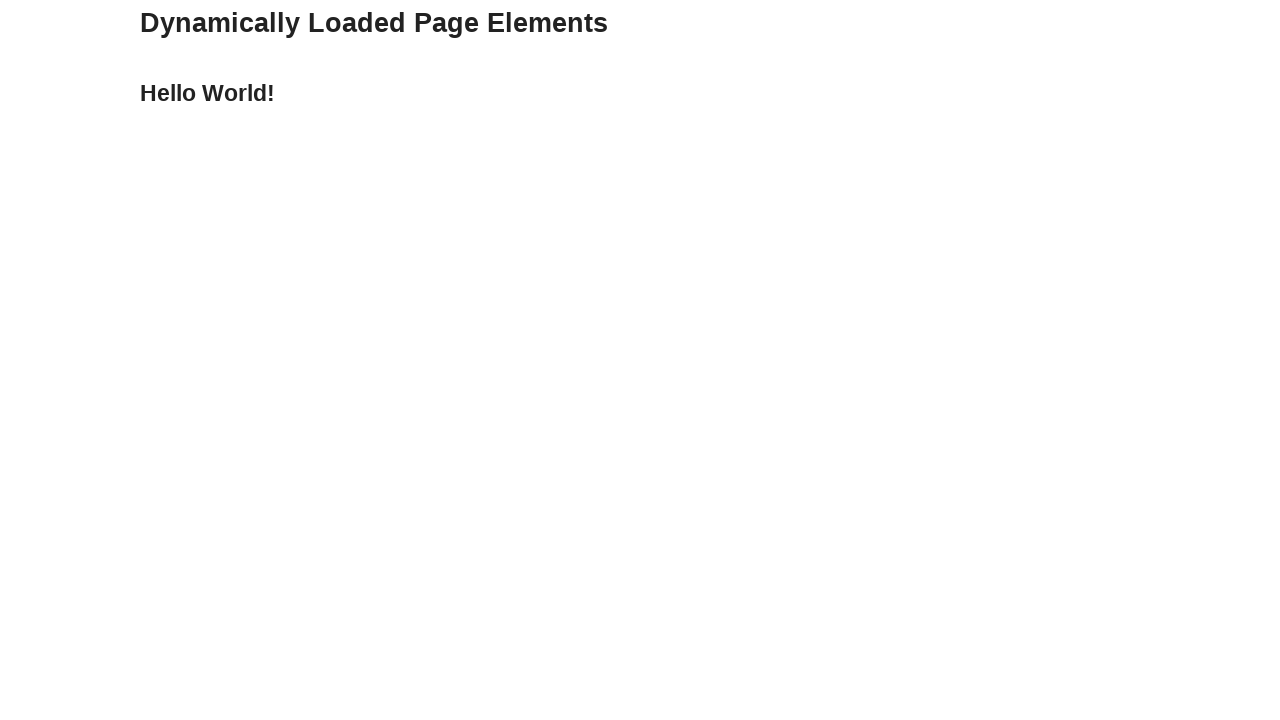

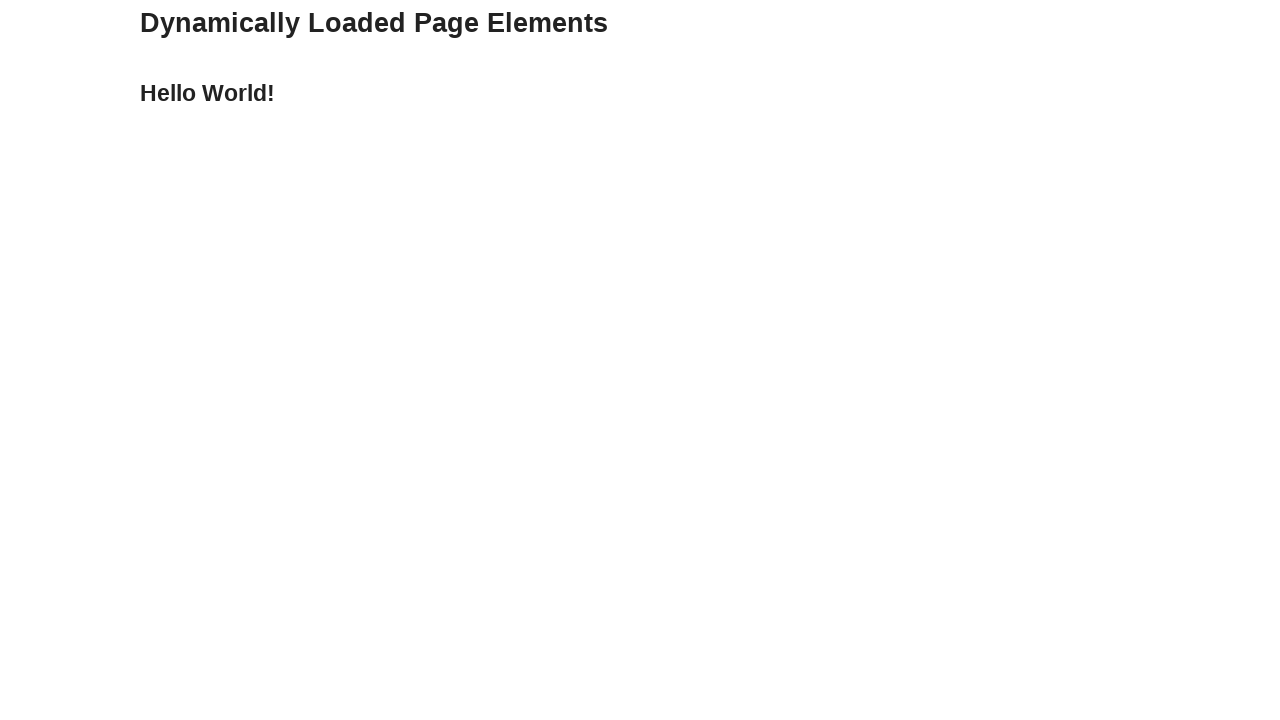